Tests that the currently applied filter link is highlighted with the selected class

Starting URL: https://demo.playwright.dev/todomvc

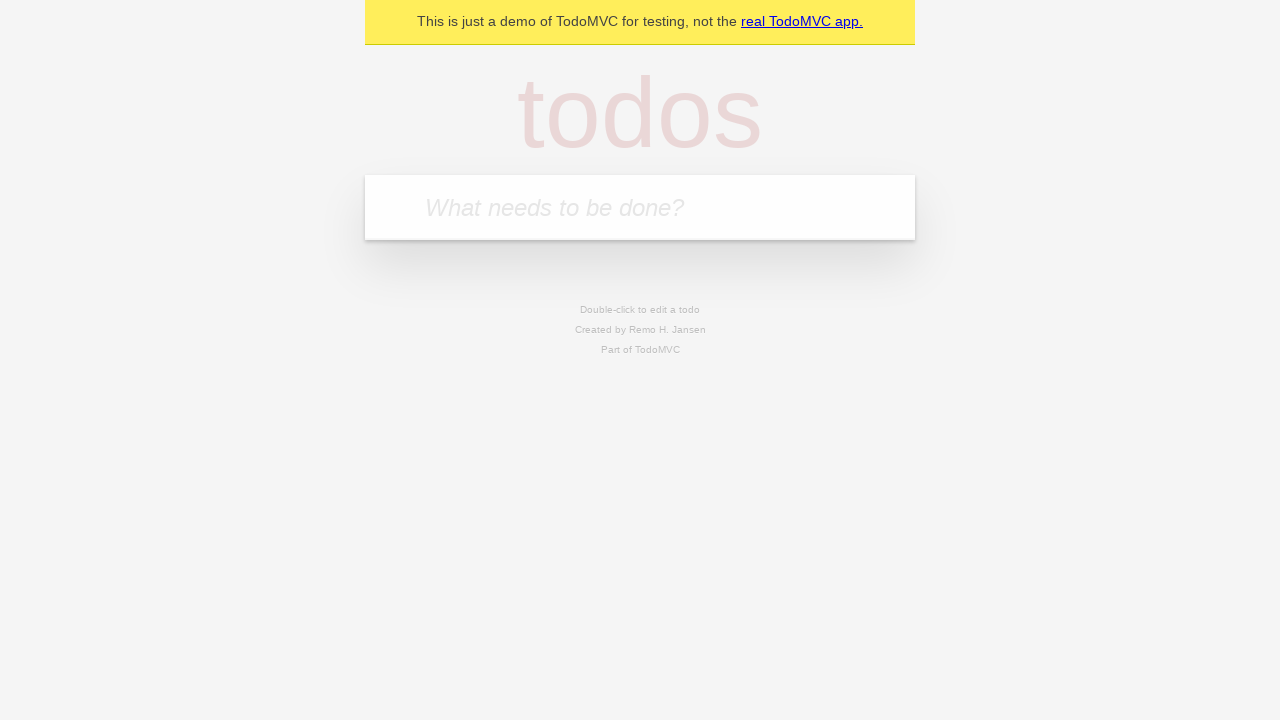

Navigated to TodoMVC demo page
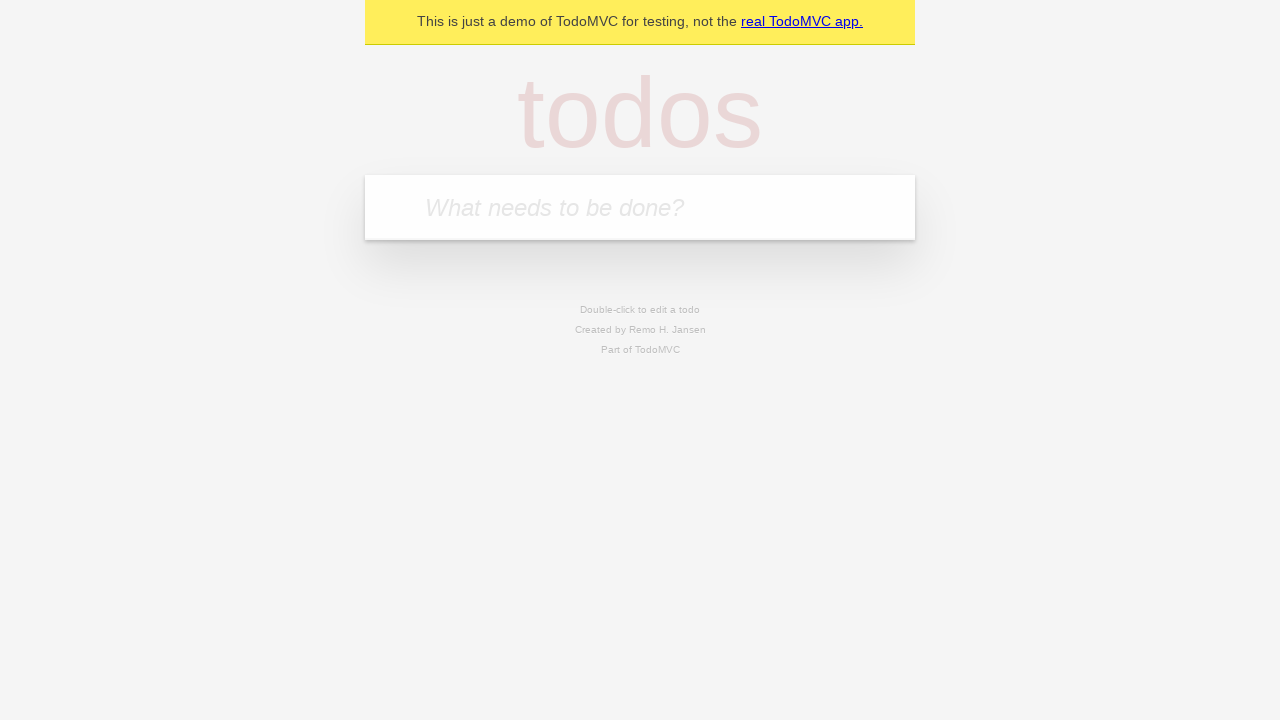

Located the todo input field
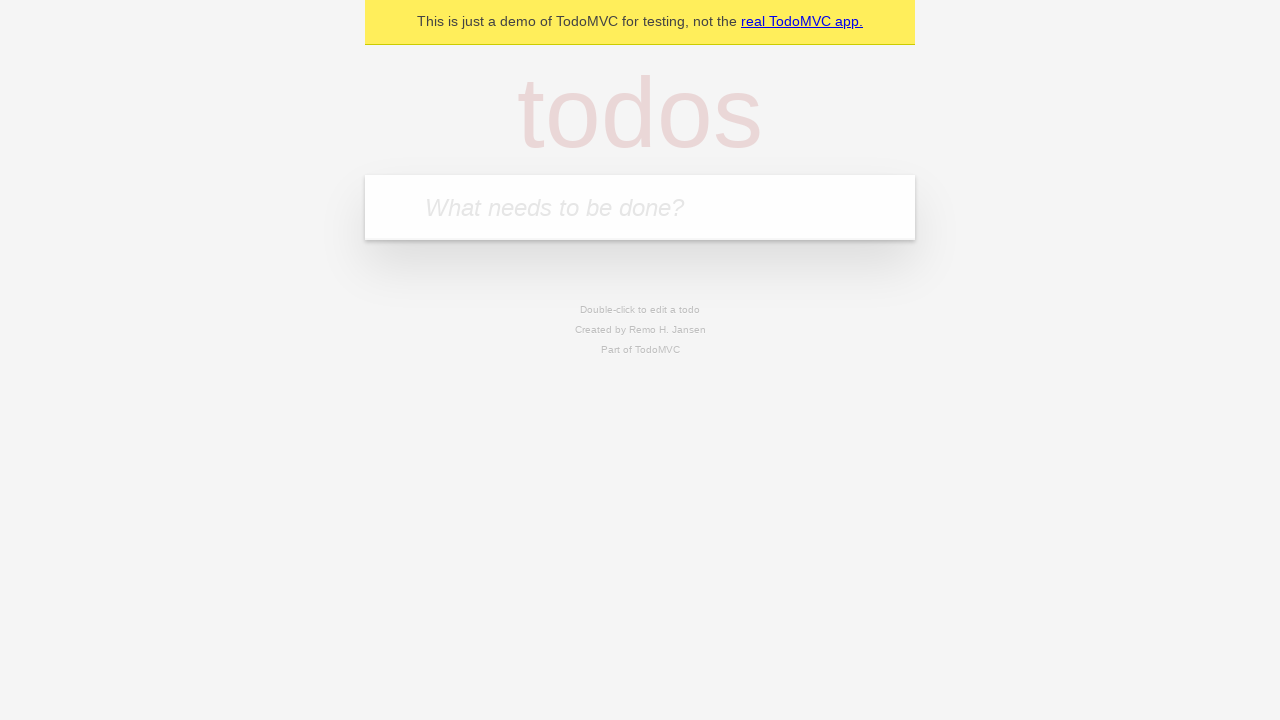

Filled todo input with 'buy some cheese' on internal:attr=[placeholder="What needs to be done?"i]
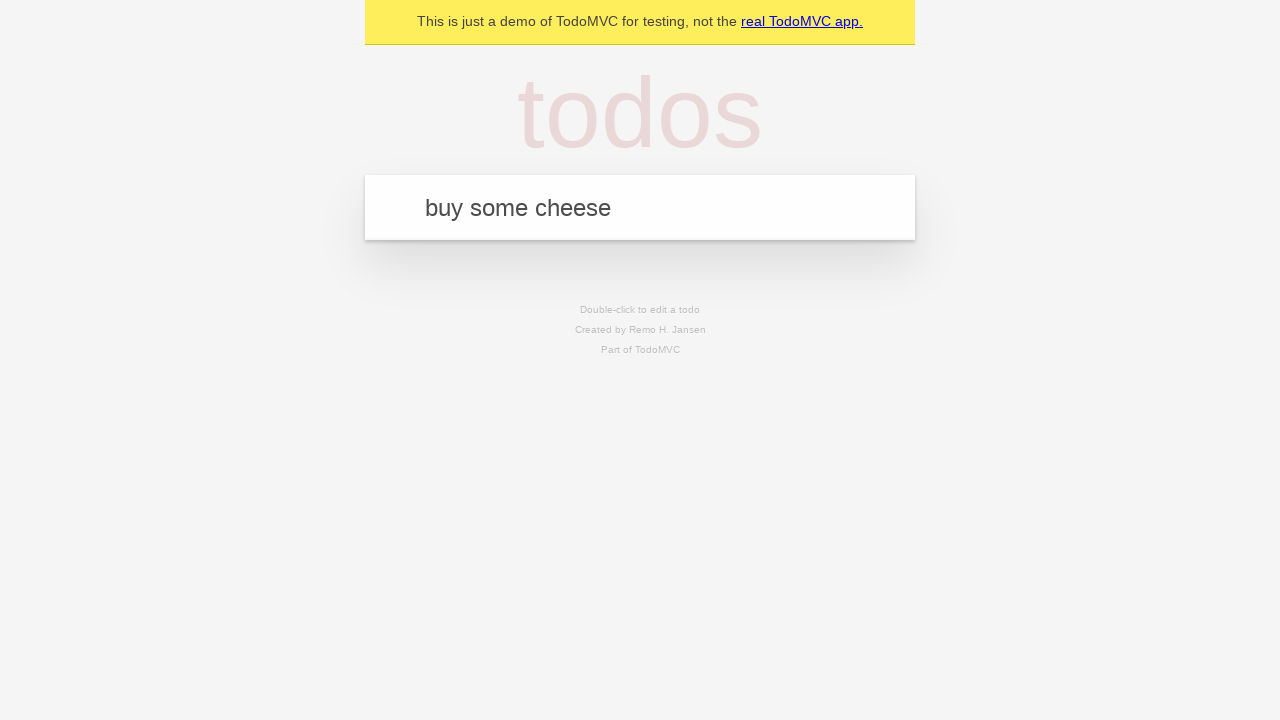

Pressed Enter to create todo 'buy some cheese' on internal:attr=[placeholder="What needs to be done?"i]
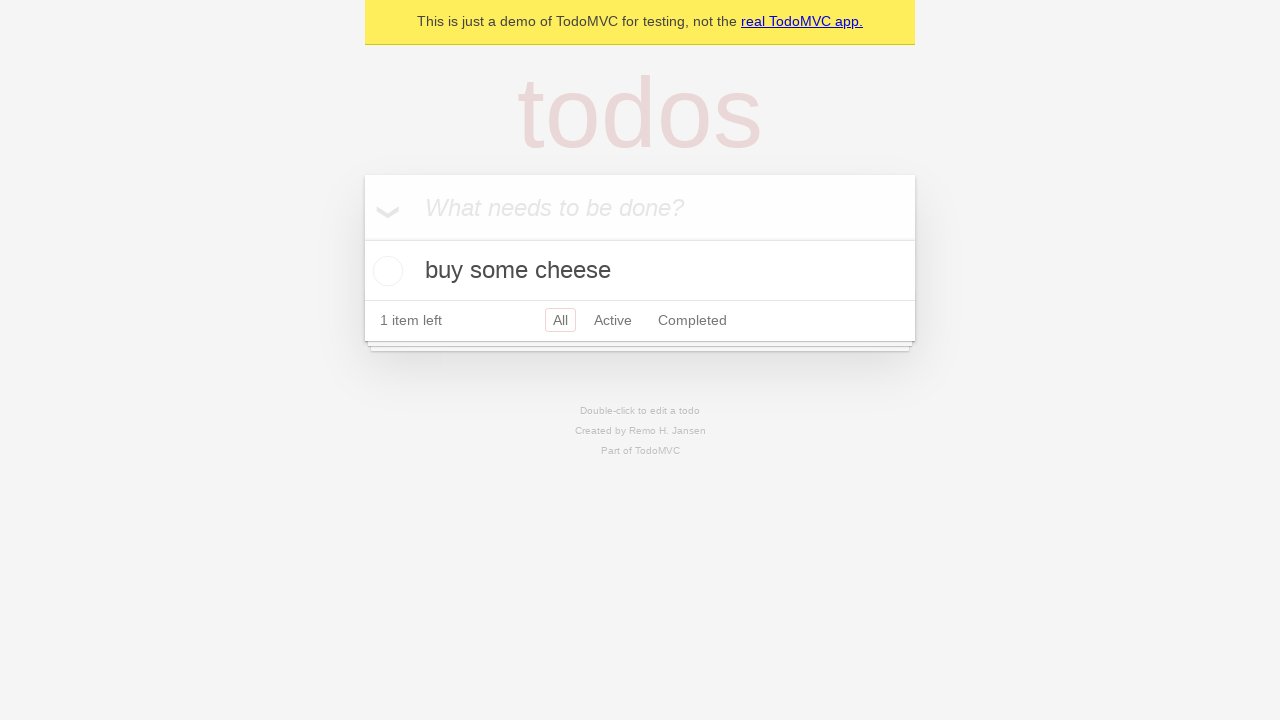

Filled todo input with 'feed the cat' on internal:attr=[placeholder="What needs to be done?"i]
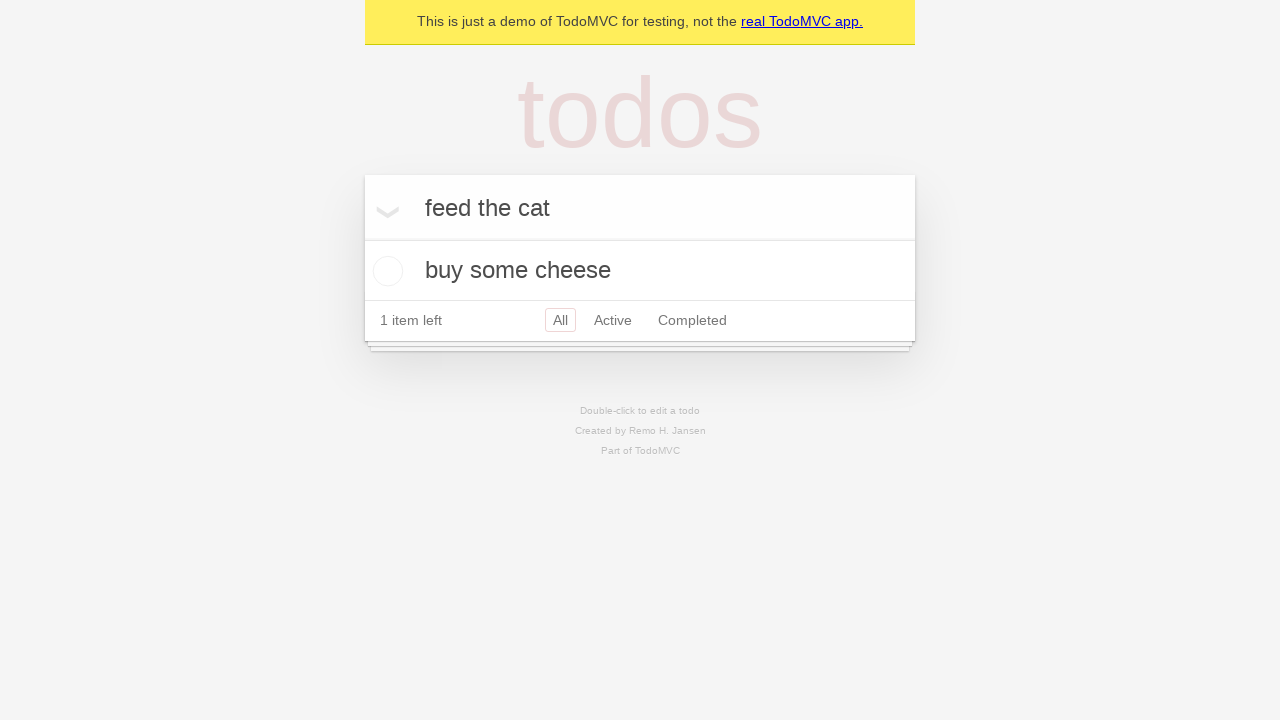

Pressed Enter to create todo 'feed the cat' on internal:attr=[placeholder="What needs to be done?"i]
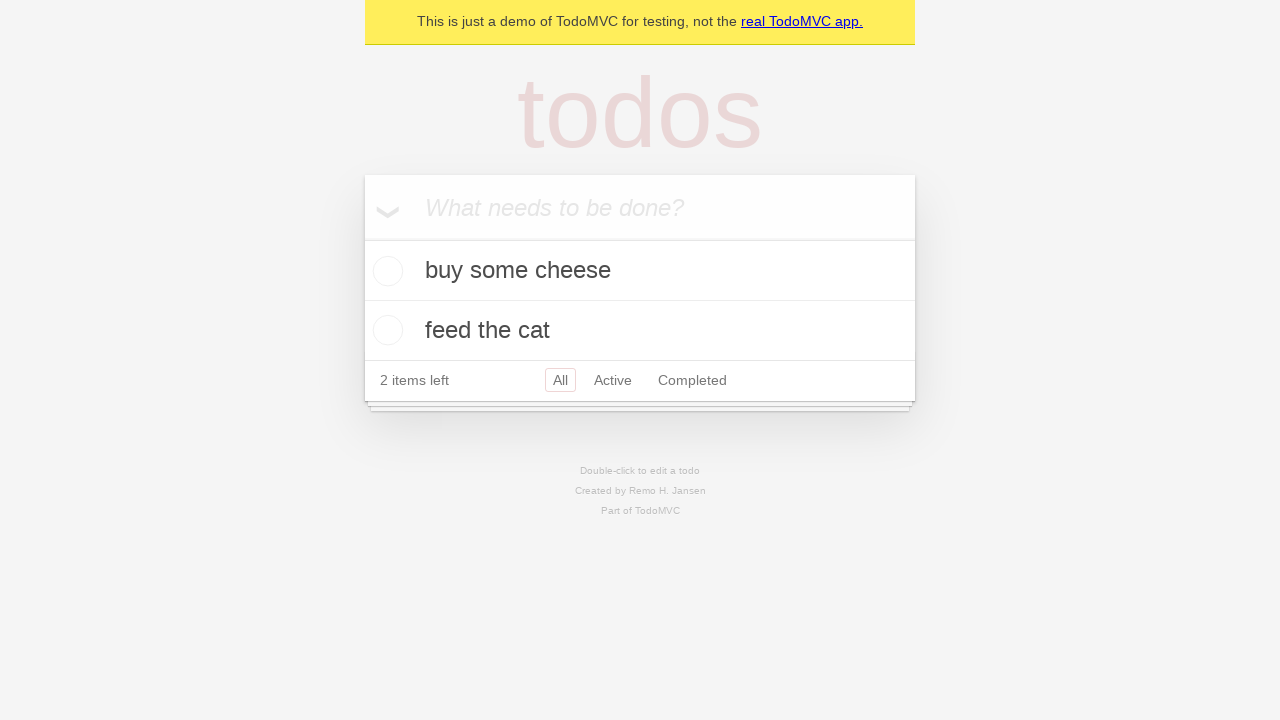

Filled todo input with 'book a doctors appointment' on internal:attr=[placeholder="What needs to be done?"i]
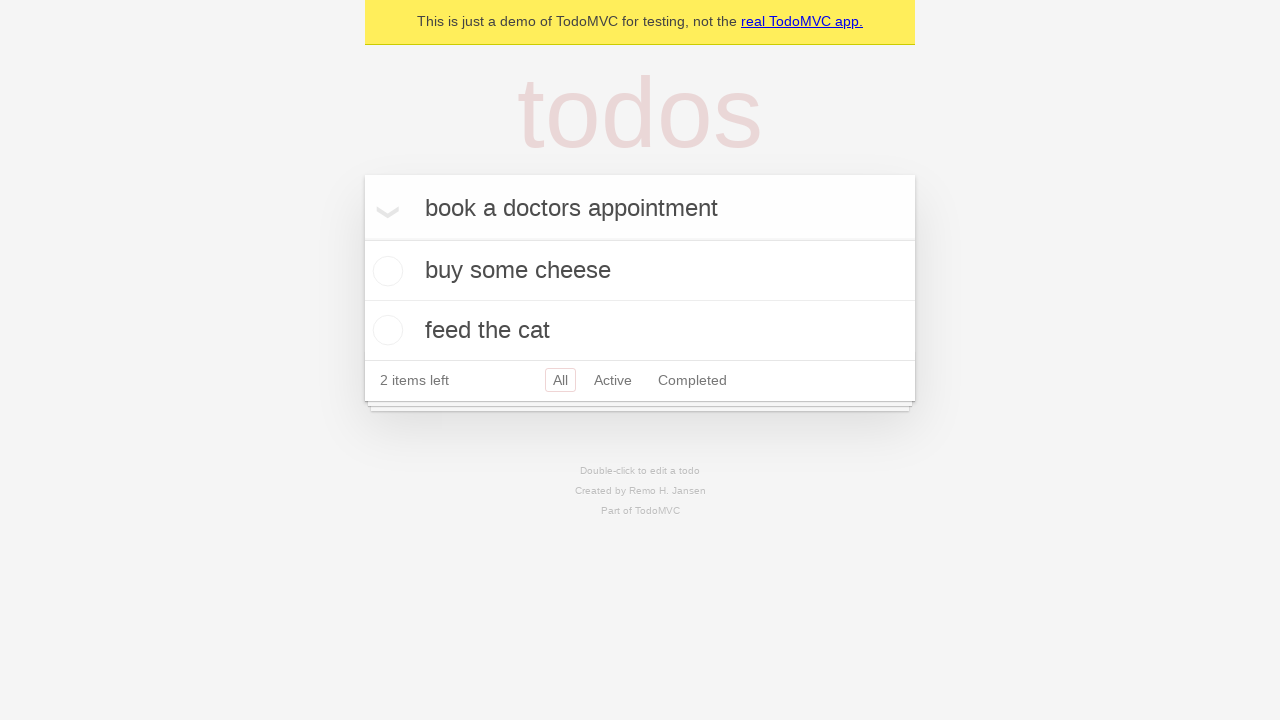

Pressed Enter to create todo 'book a doctors appointment' on internal:attr=[placeholder="What needs to be done?"i]
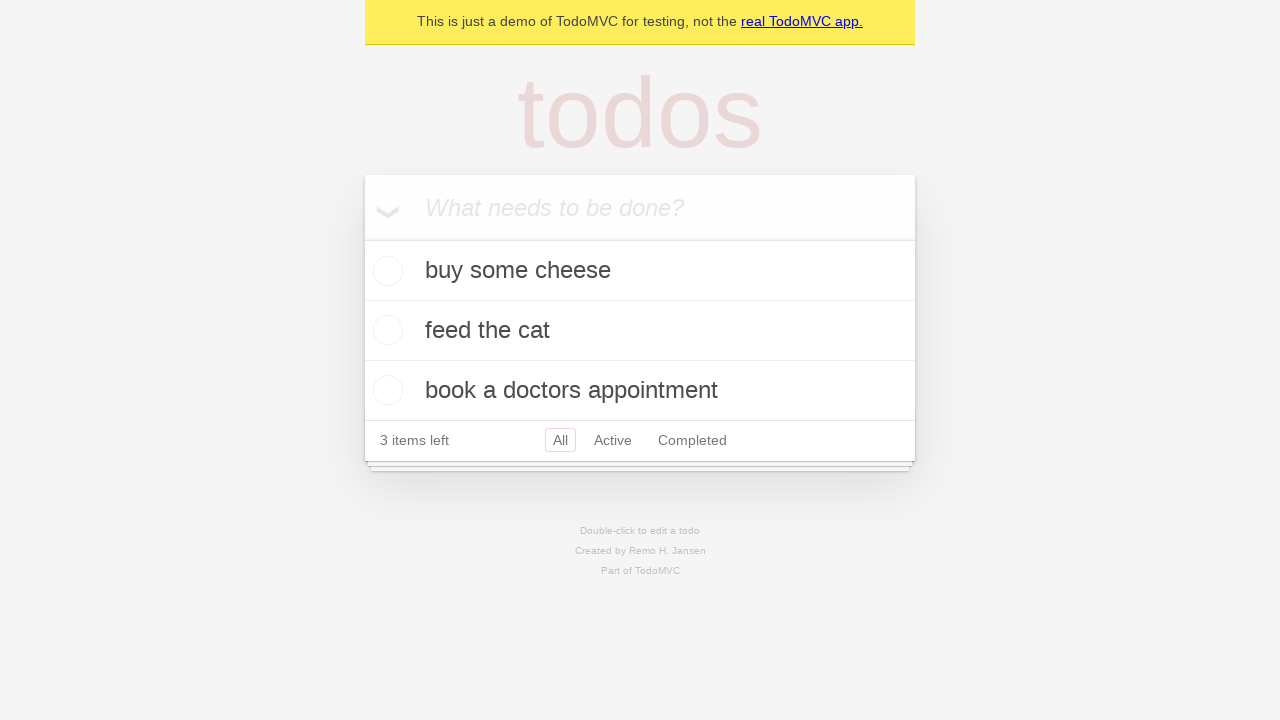

Located the Active filter link
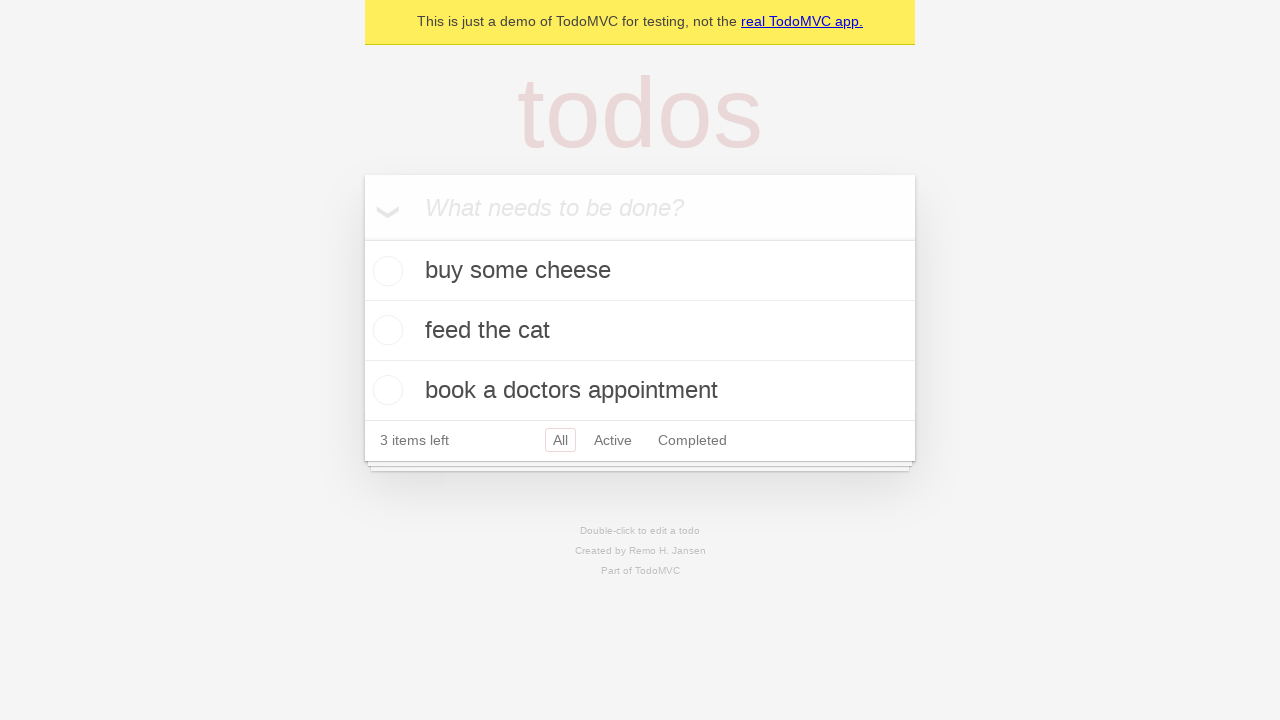

Clicked the Active filter link at (613, 440) on internal:role=link[name="Active"i]
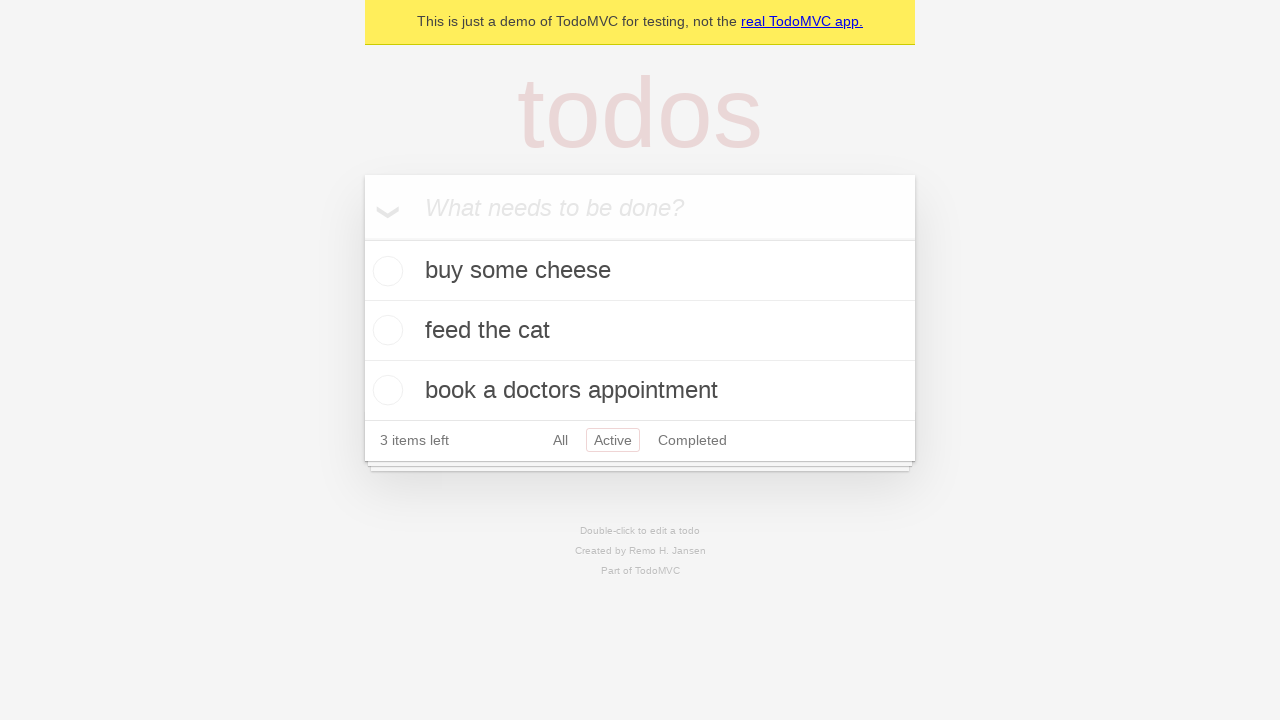

Located the Completed filter link
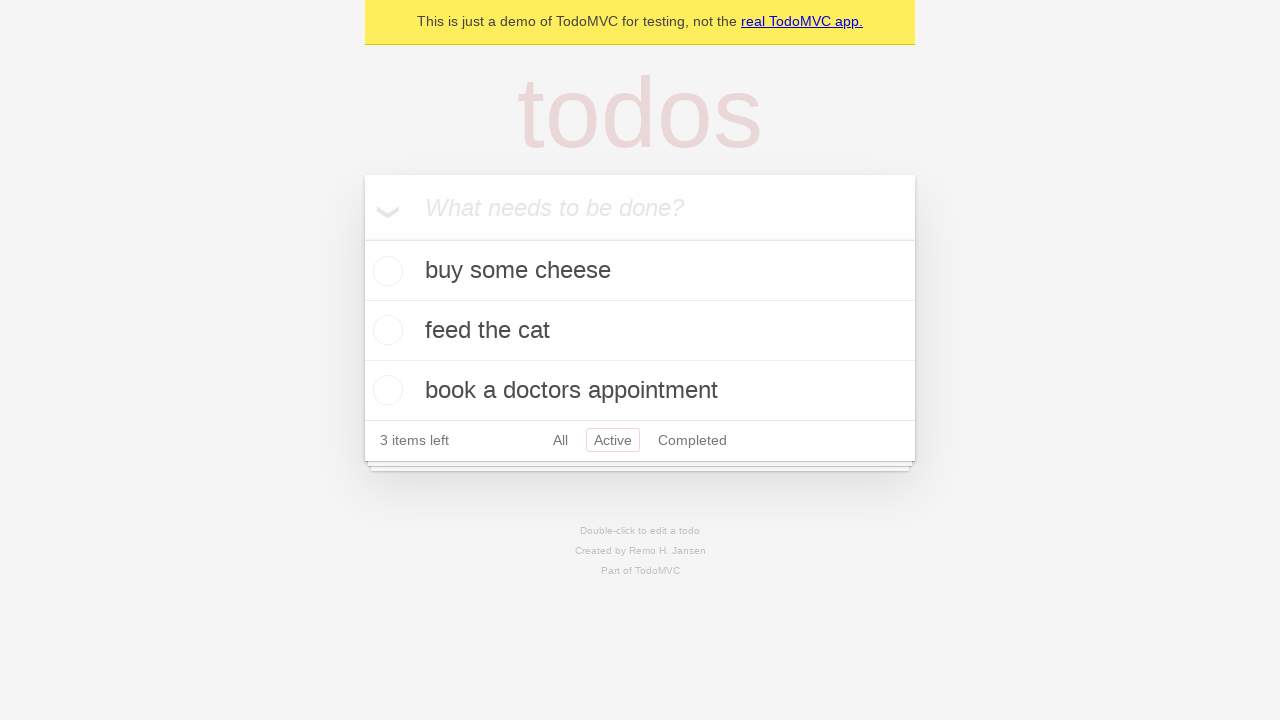

Clicked the Completed filter link at (692, 440) on internal:role=link[name="Completed"i]
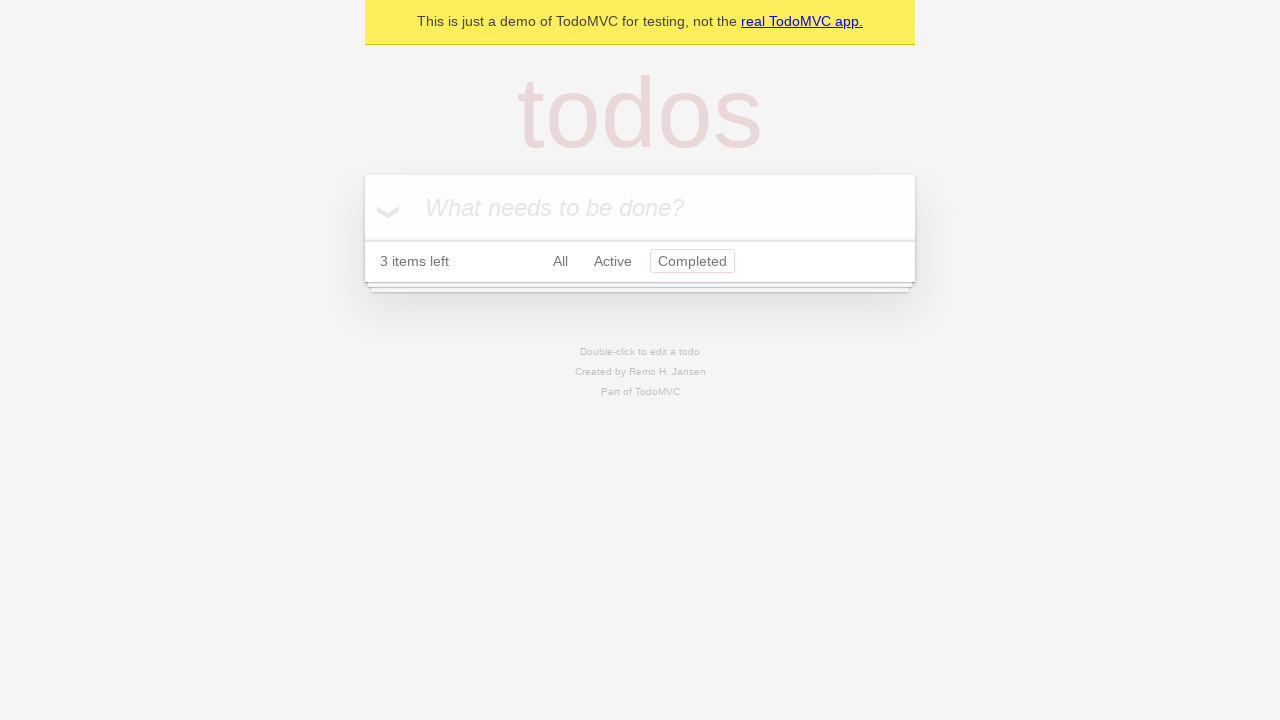

Verified that Completed filter link has 'selected' class applied
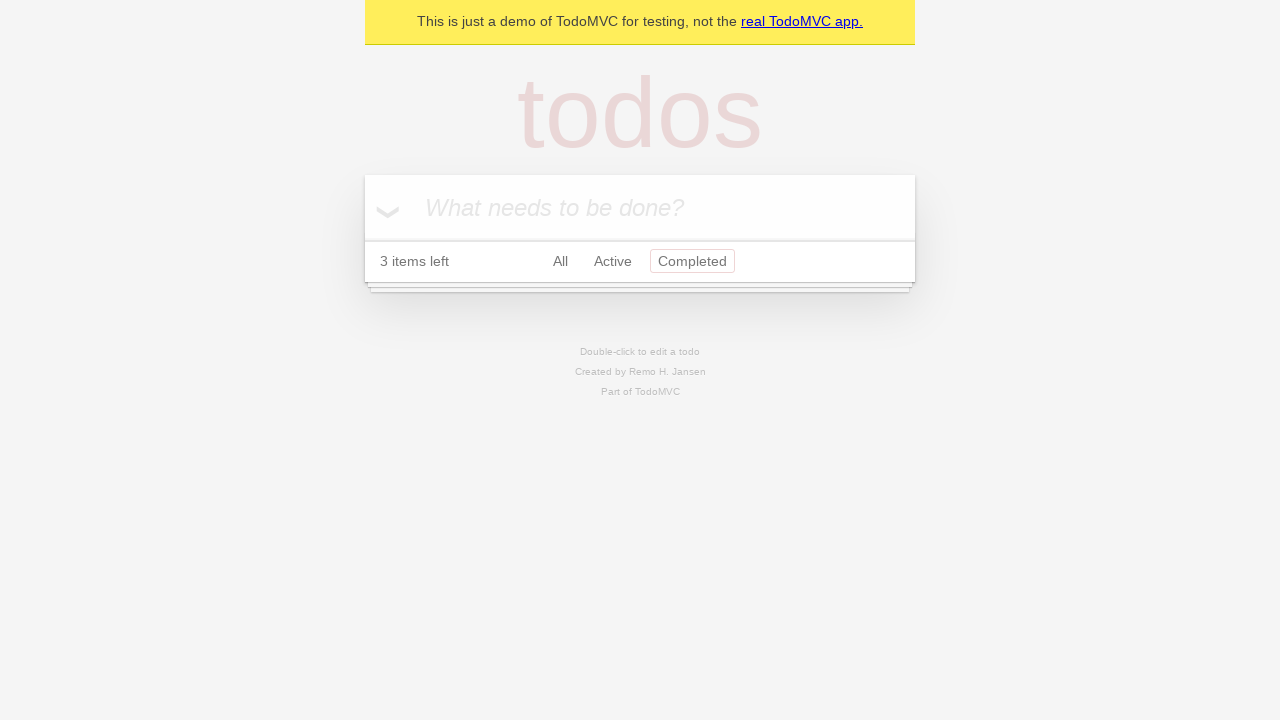

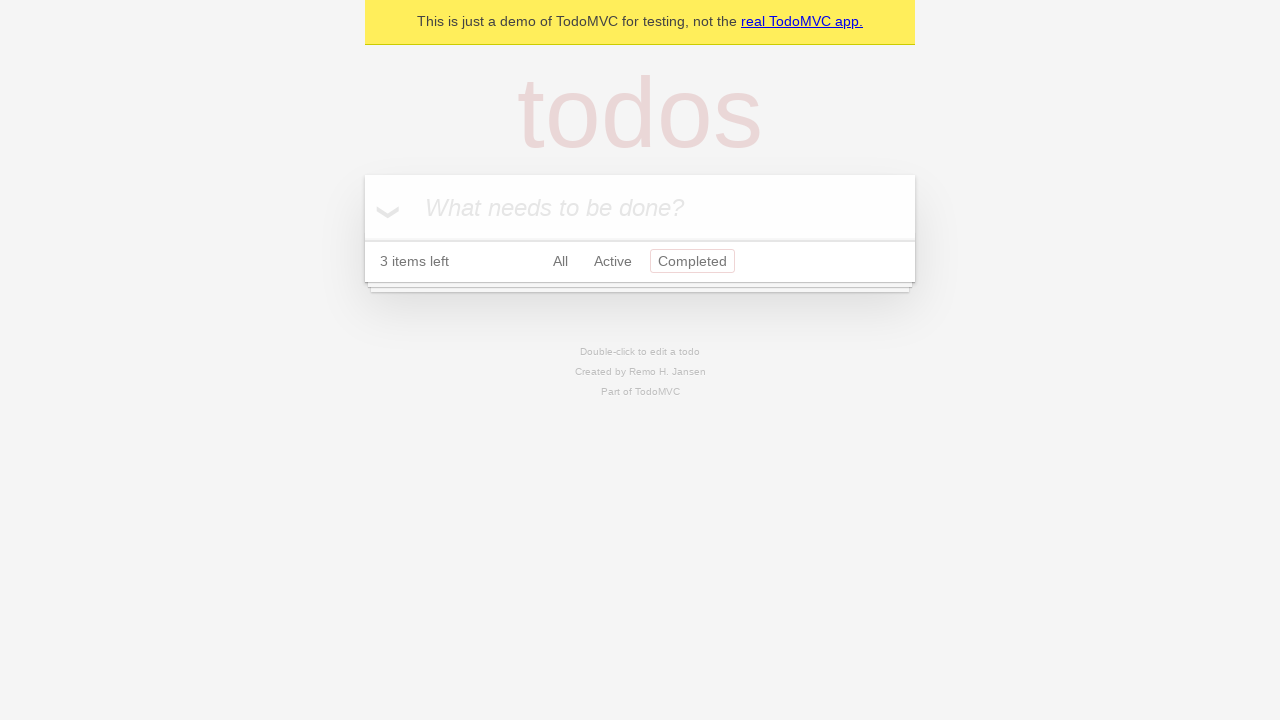